Navigates to YouTube and verifies the page title

Starting URL: https://youtube.com

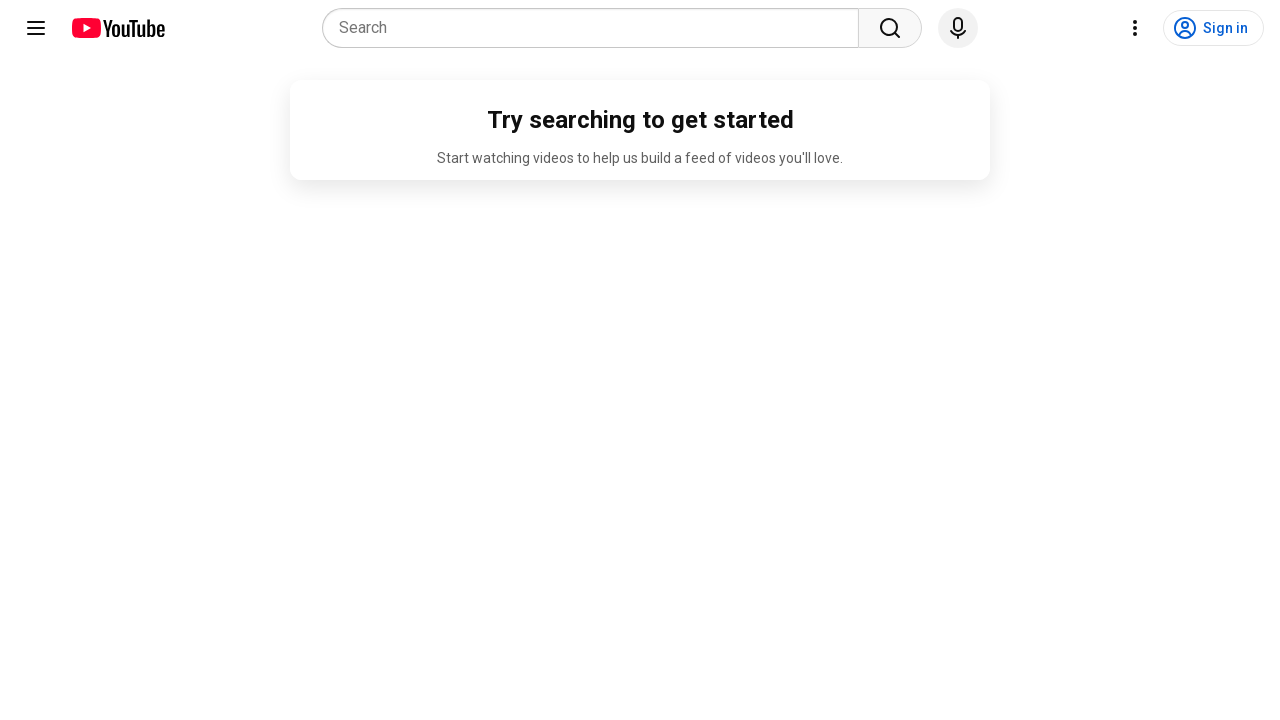

Navigated to https://youtube.com
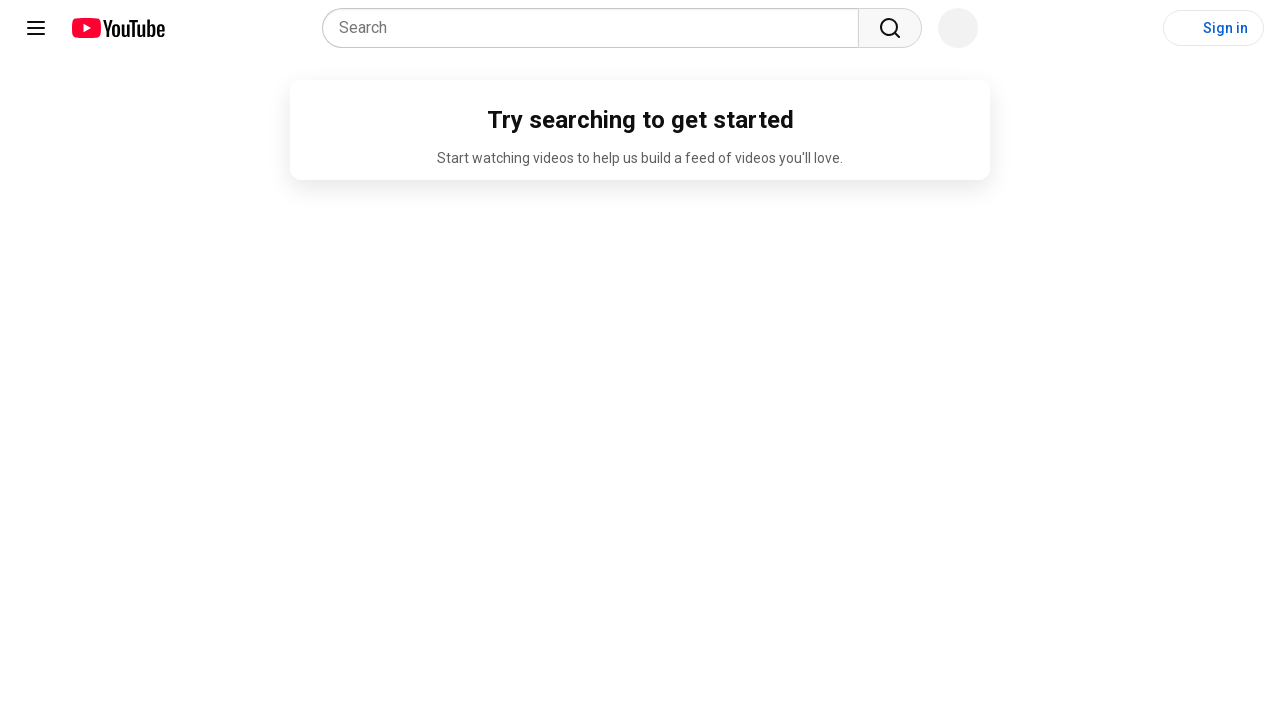

Verified page title contains 'YouTube'
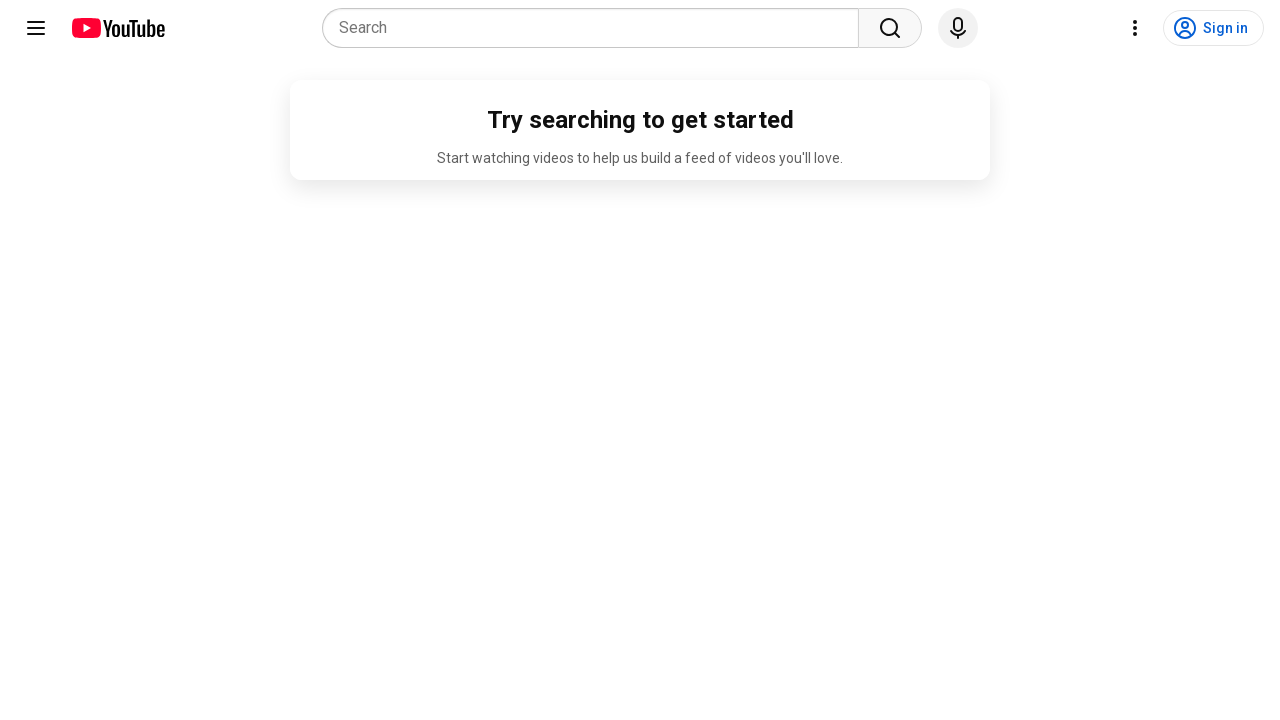

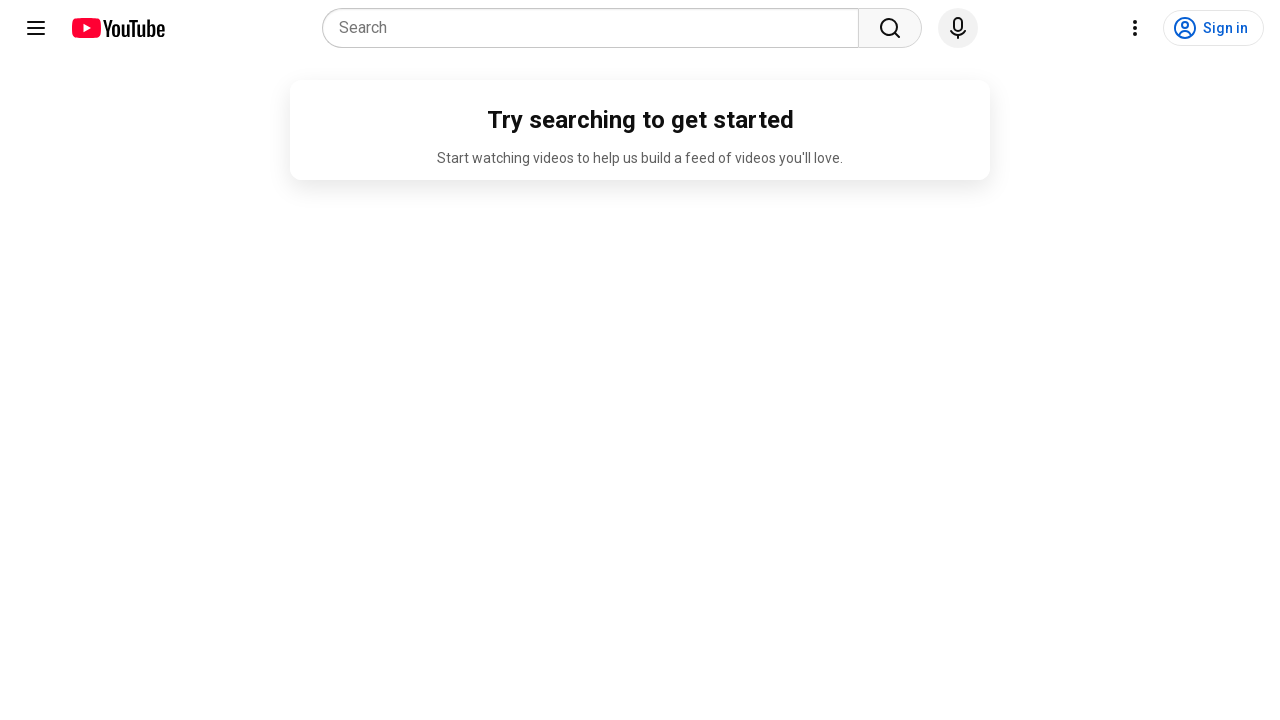